Tests redirect functionality by clicking a link and verifying the final URL

Starting URL: https://the-internet.herokuapp.com/redirector

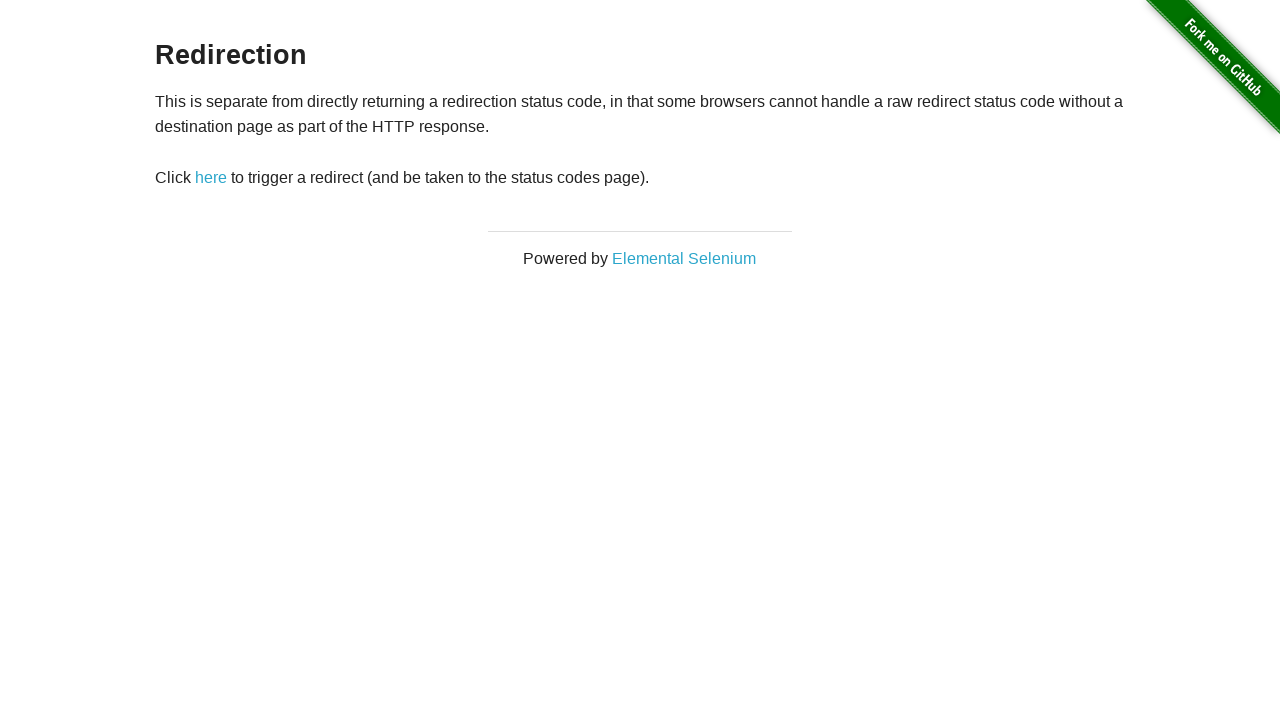

Clicked redirect link at (211, 178) on #redirect
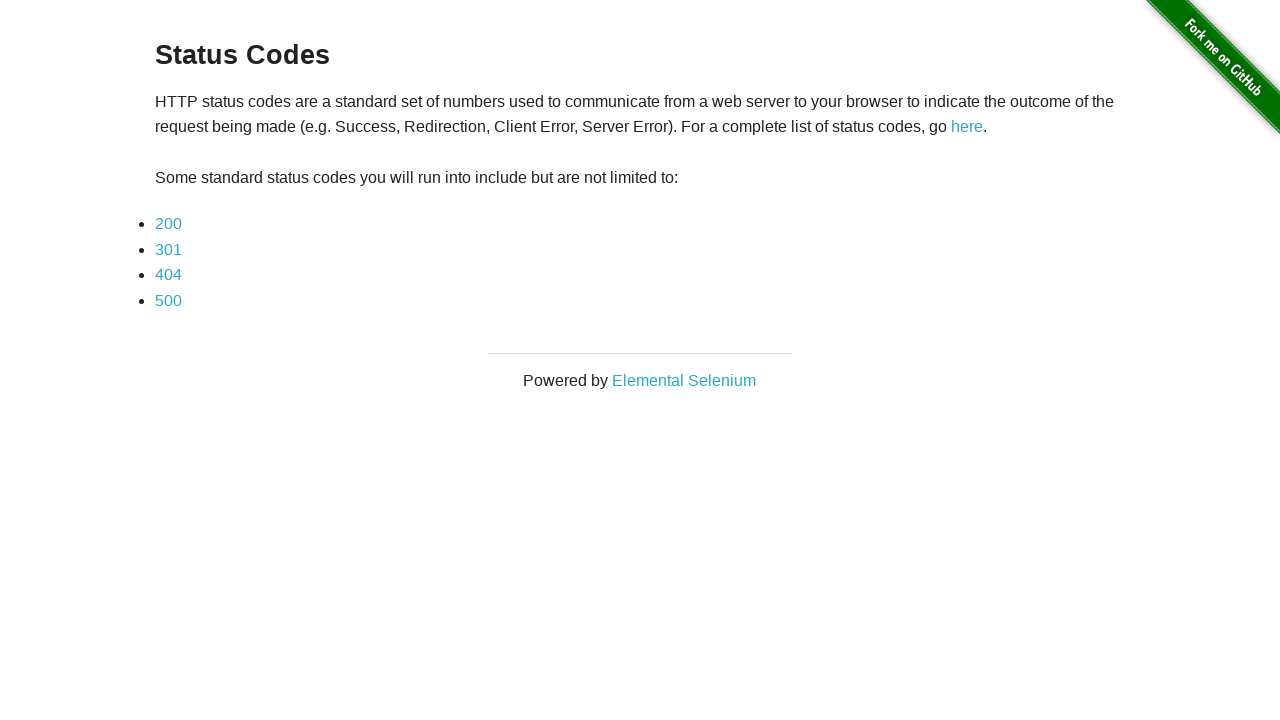

Waited for navigation to status_codes page
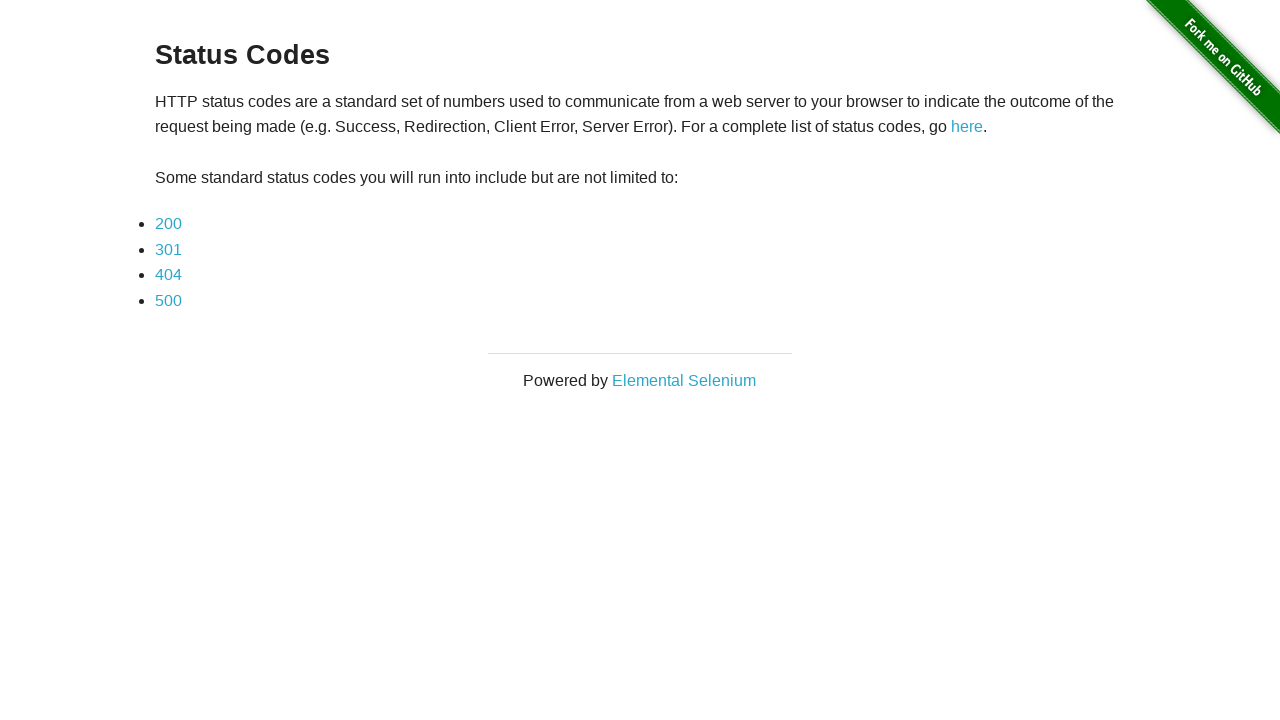

Verified final URL contains 'status_codes'
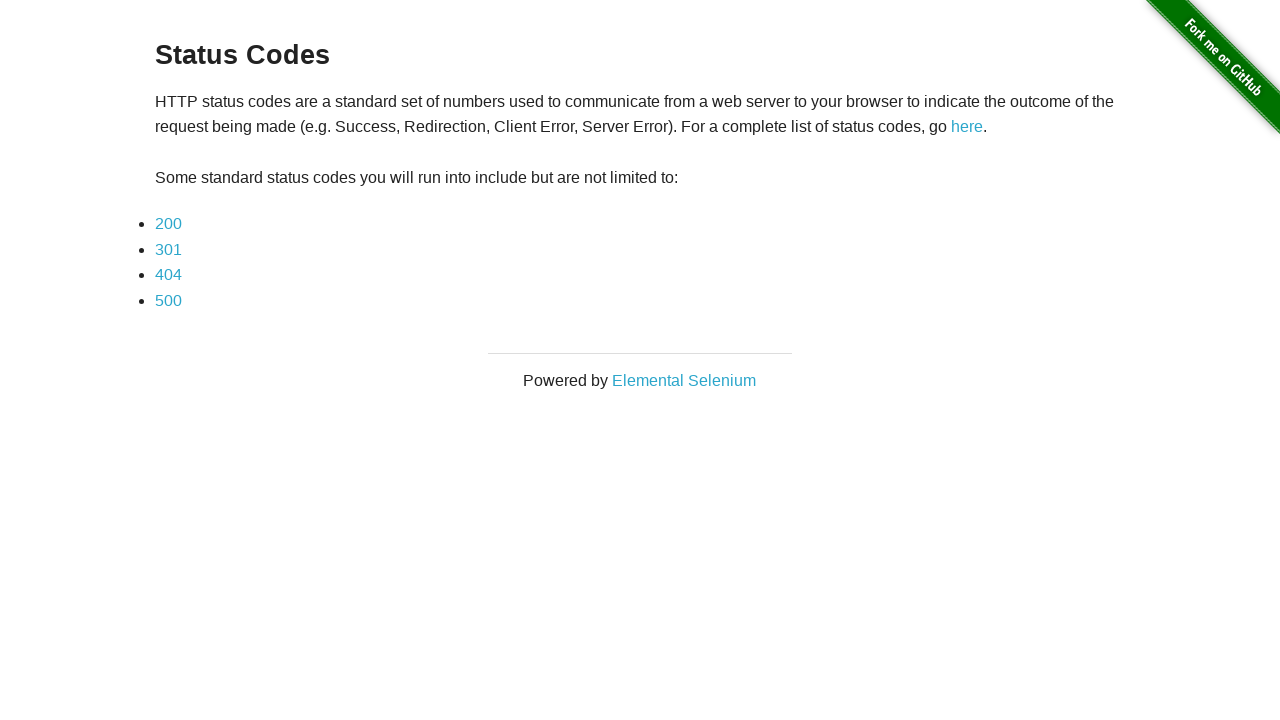

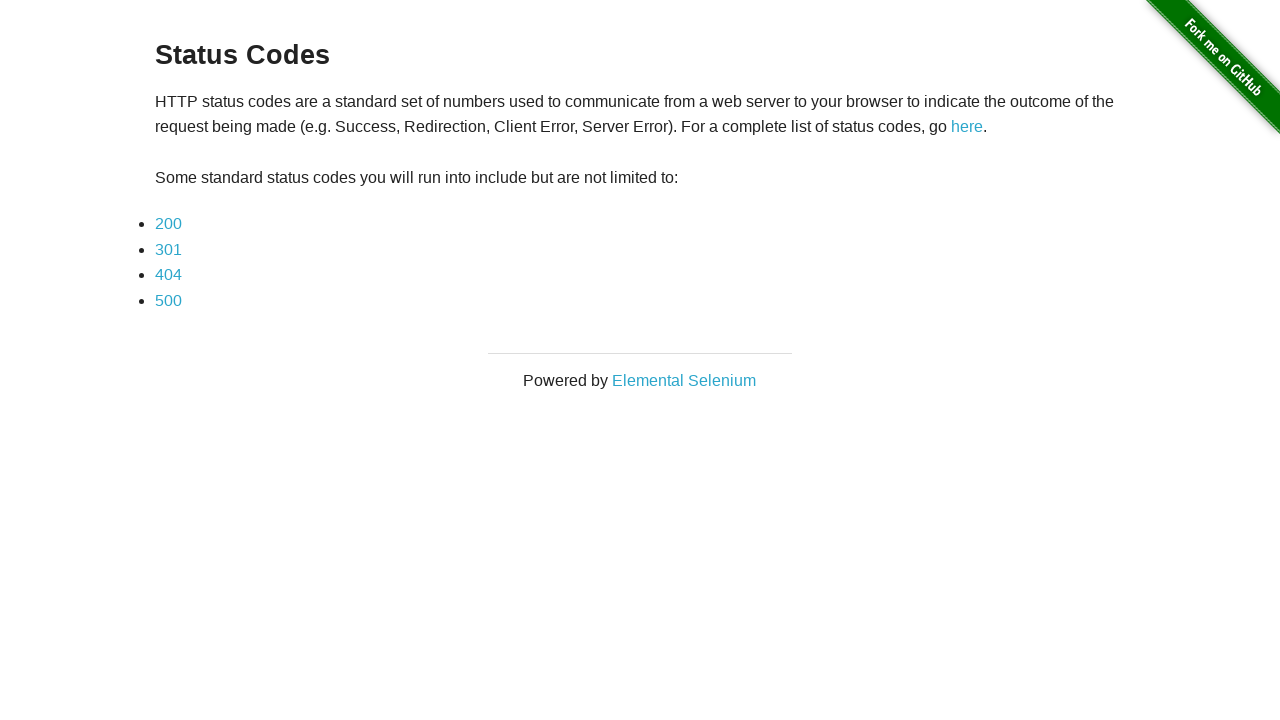